Tests e-commerce checkout flow by adding specific vegetables (Cucumber, Brocolli, Beetroot) to cart, applying a promo code, and placing an order on a practice shopping site.

Starting URL: https://rahulshettyacademy.com/seleniumPractise/

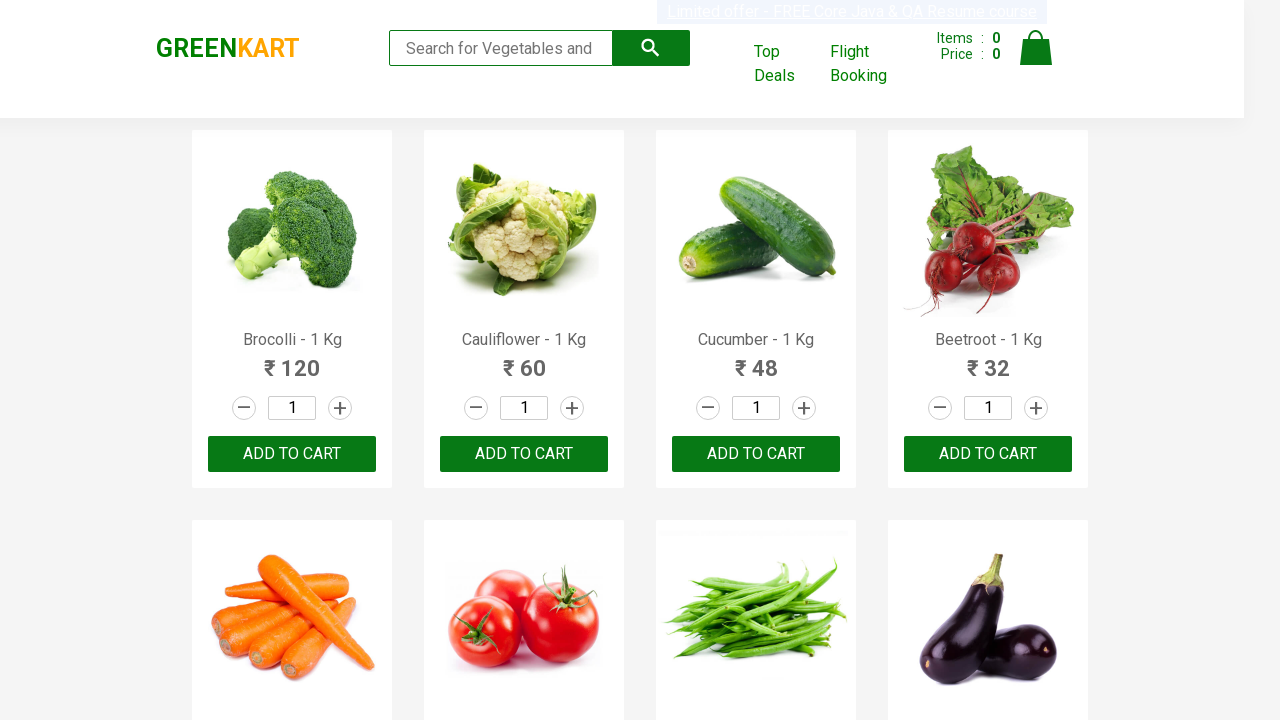

Waited for products to load on the shopping page
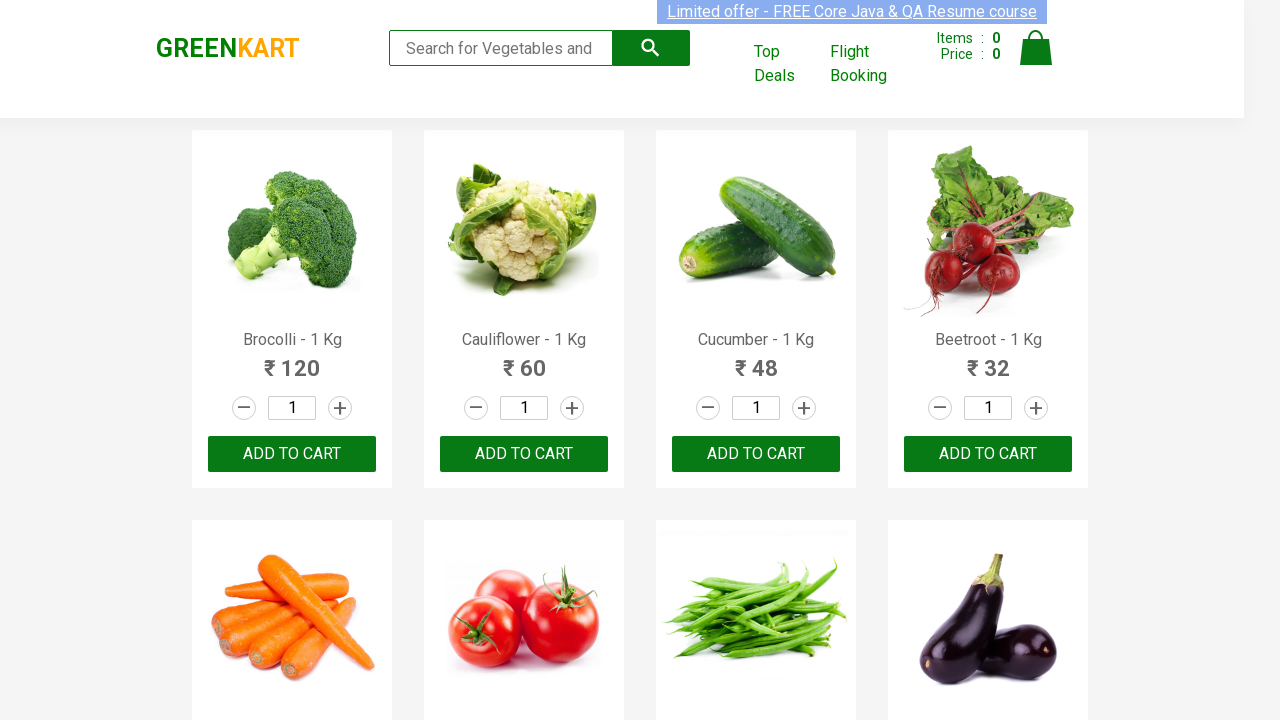

Added Cucumber to cart at (756, 454) on .product:has-text('Cucumber') >> button
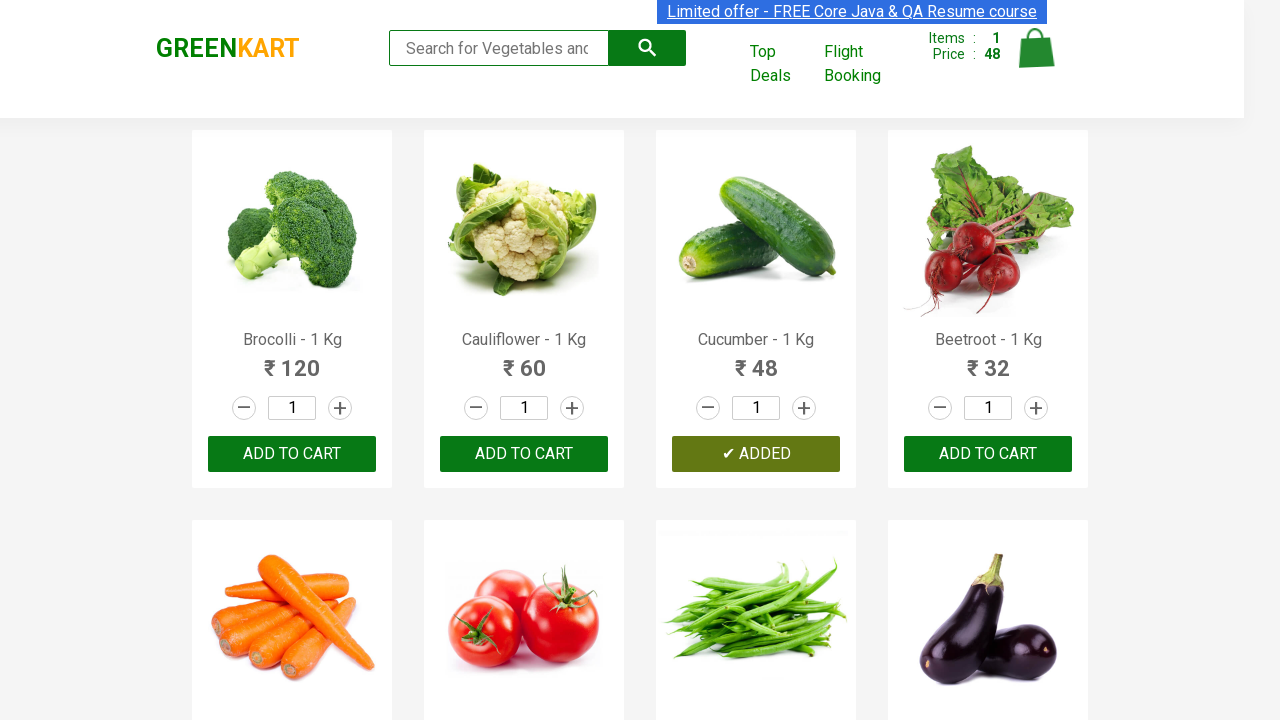

Waited 500ms after adding Cucumber
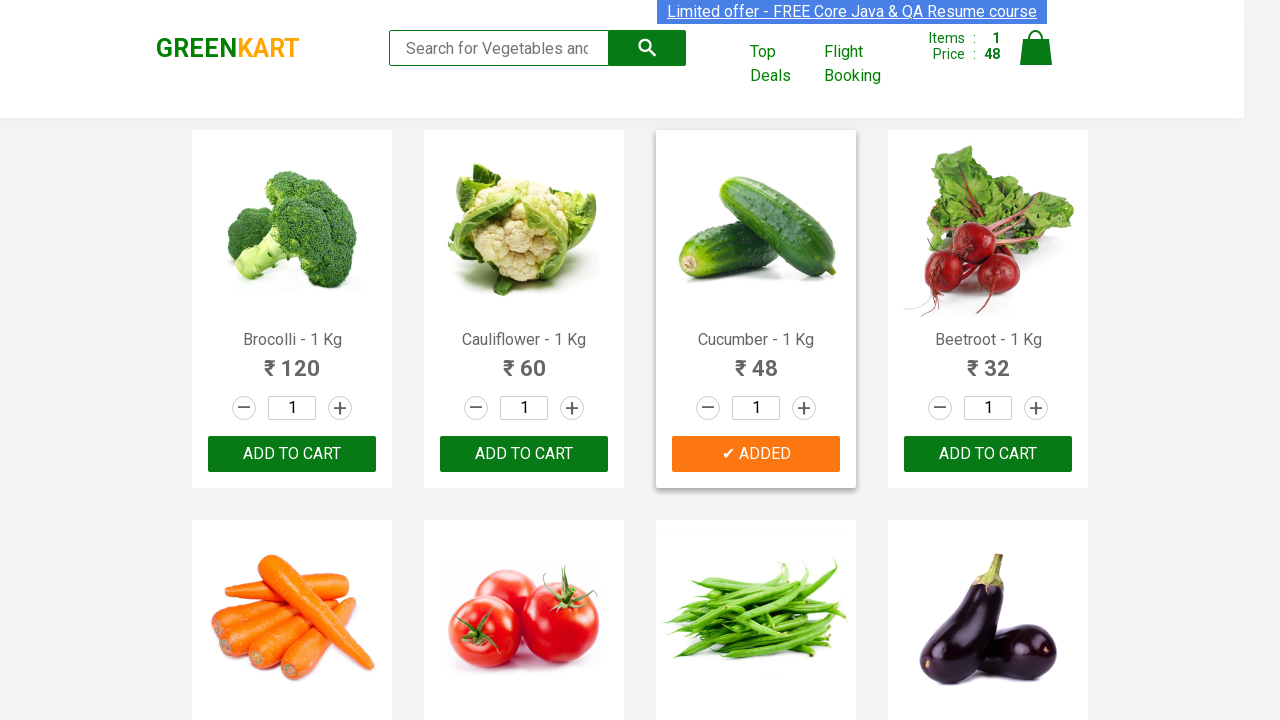

Added Brocolli to cart at (292, 454) on .product:has-text('Brocolli') >> button
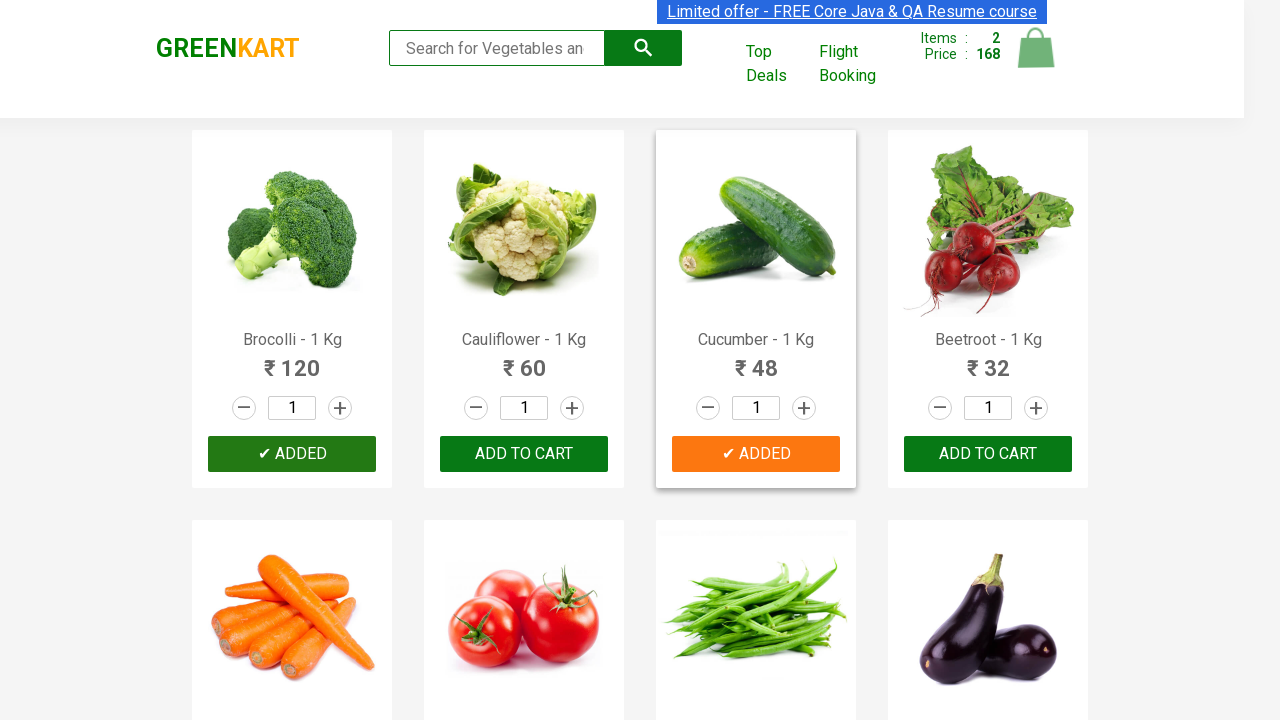

Waited 500ms after adding Brocolli
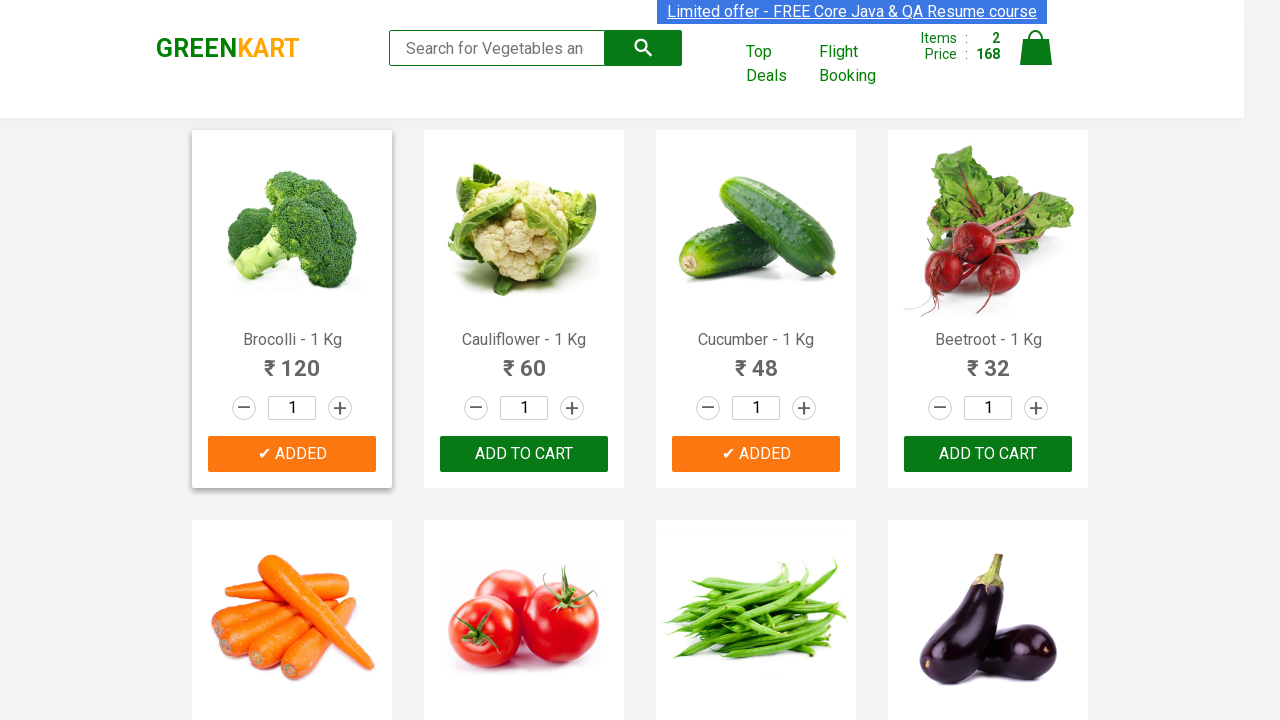

Added Beetroot to cart at (988, 454) on .product:has-text('Beetroot') >> button
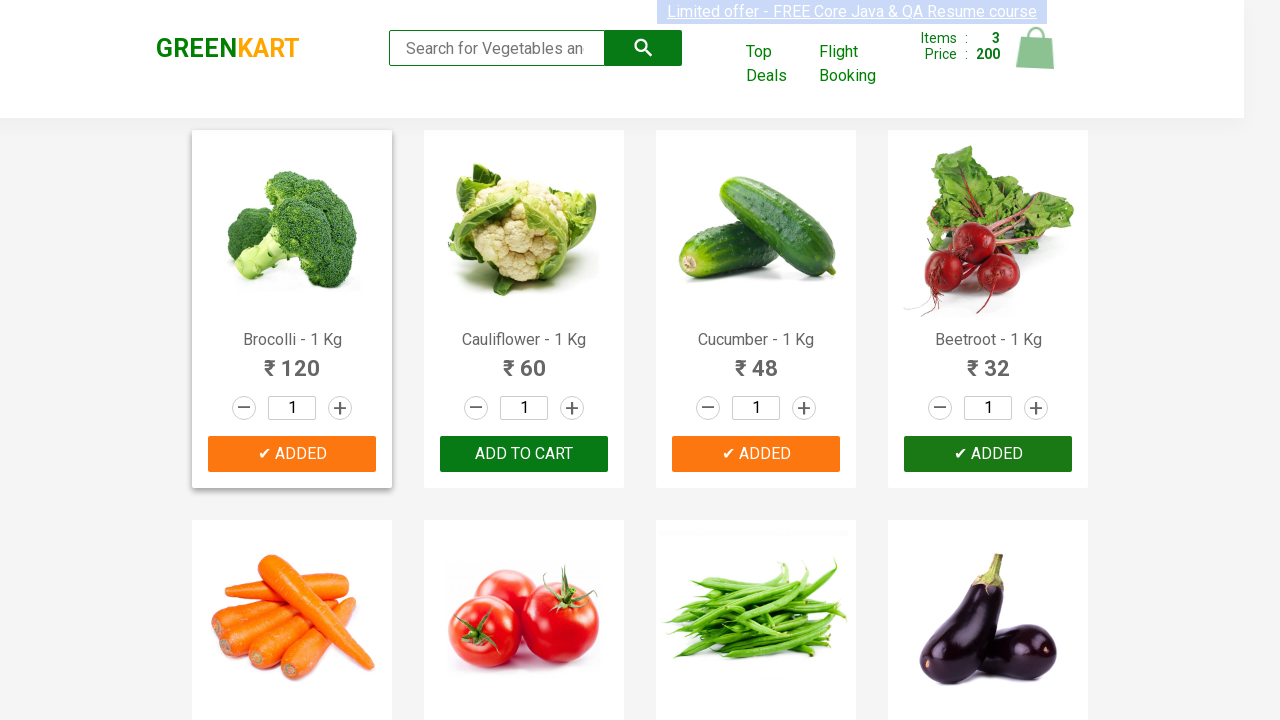

Waited 500ms after adding Beetroot
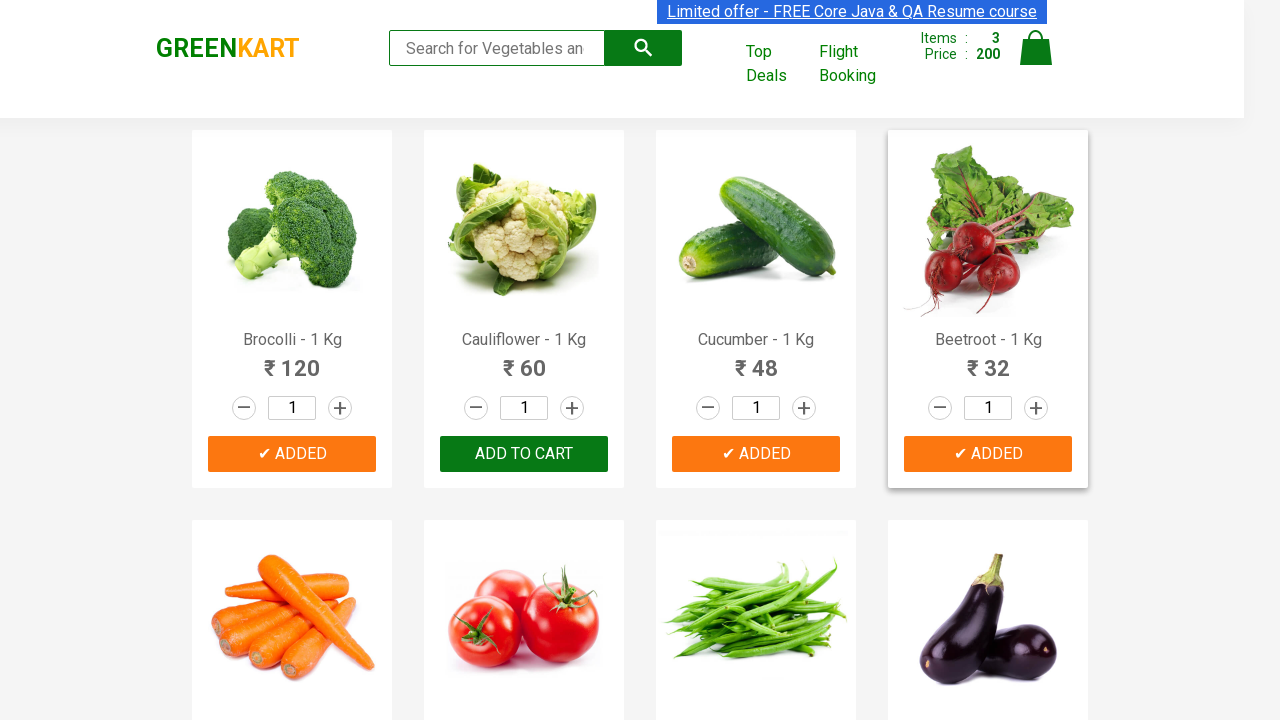

Clicked cart icon to view cart at (1036, 59) on .cart-icon
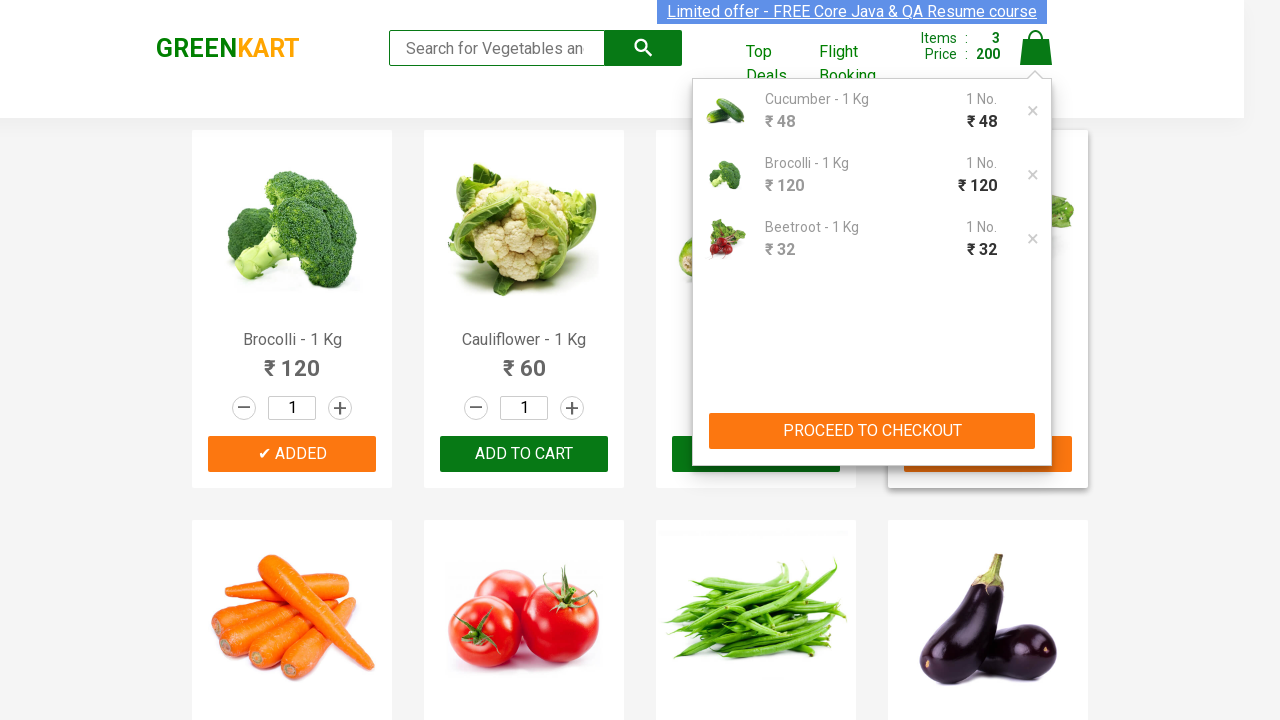

Clicked PROCEED TO CHECKOUT button at (872, 431) on button:has-text('PROCEED TO CHECKOUT')
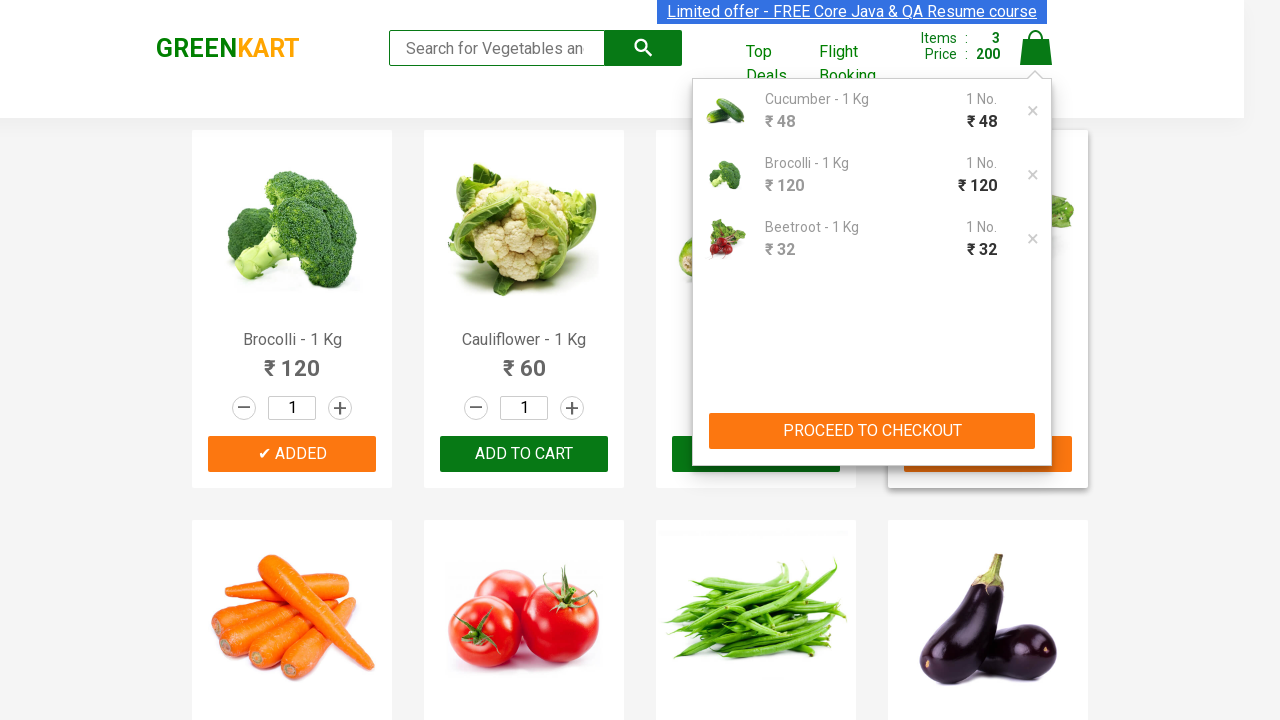

Checkout page loaded with promo code field
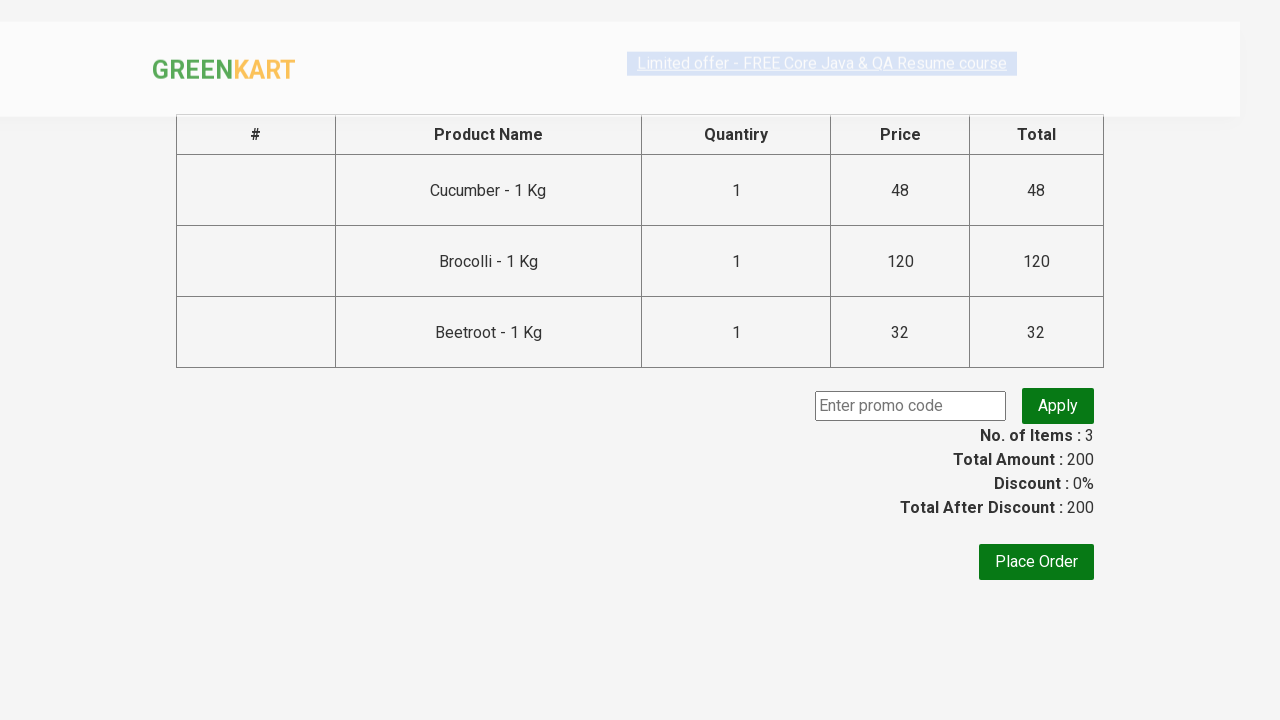

Entered promo code 'rahulshettyacademy' on input.promoCode
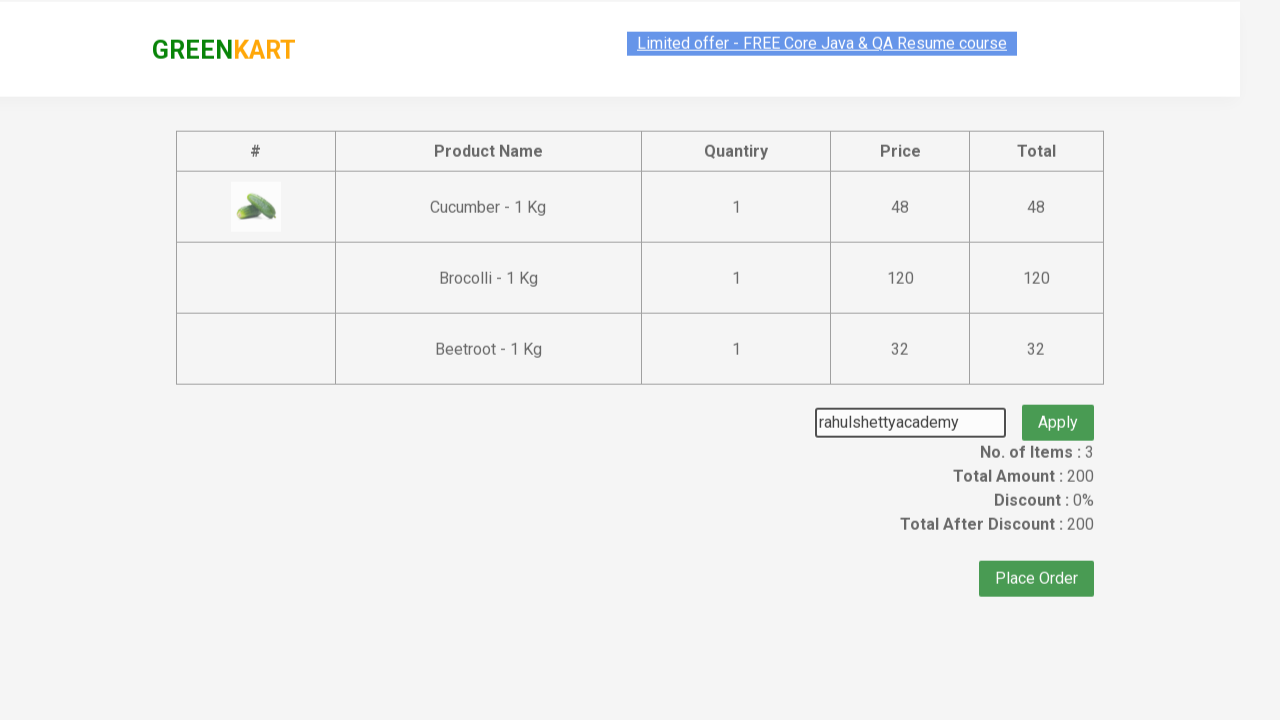

Clicked Apply button to apply promo code at (1058, 406) on button.promoBtn
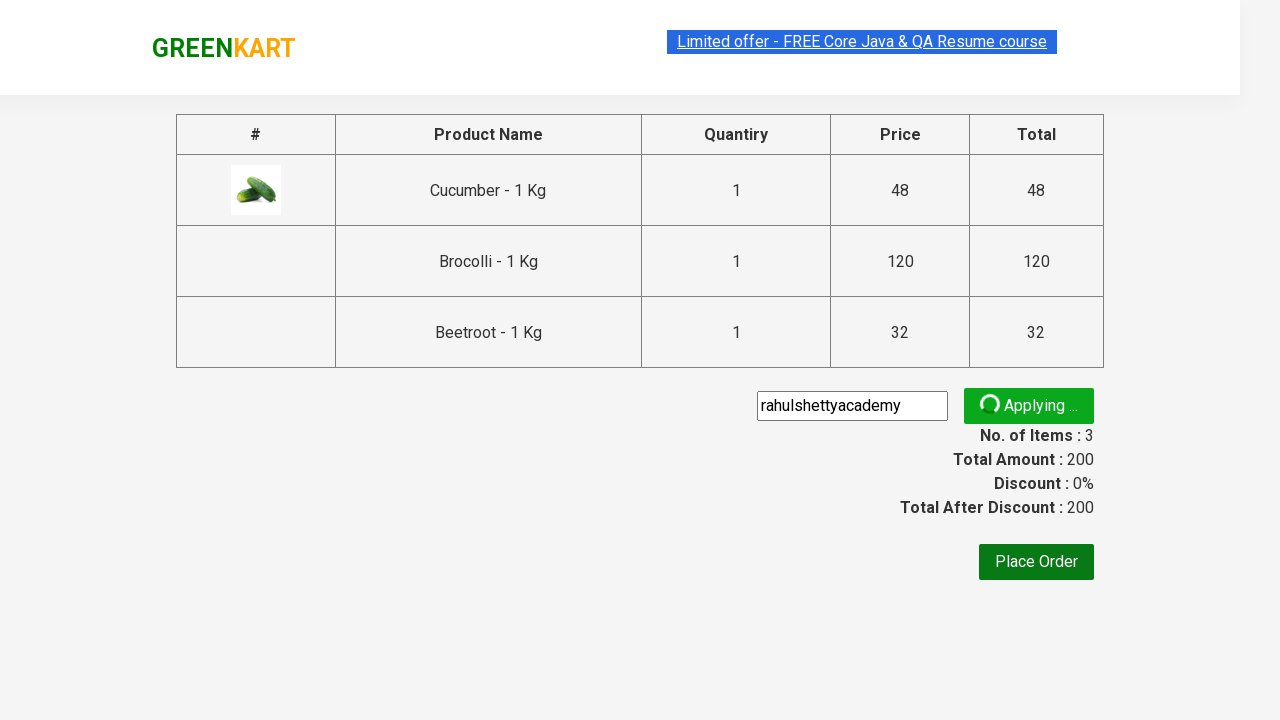

Promo code was successfully applied
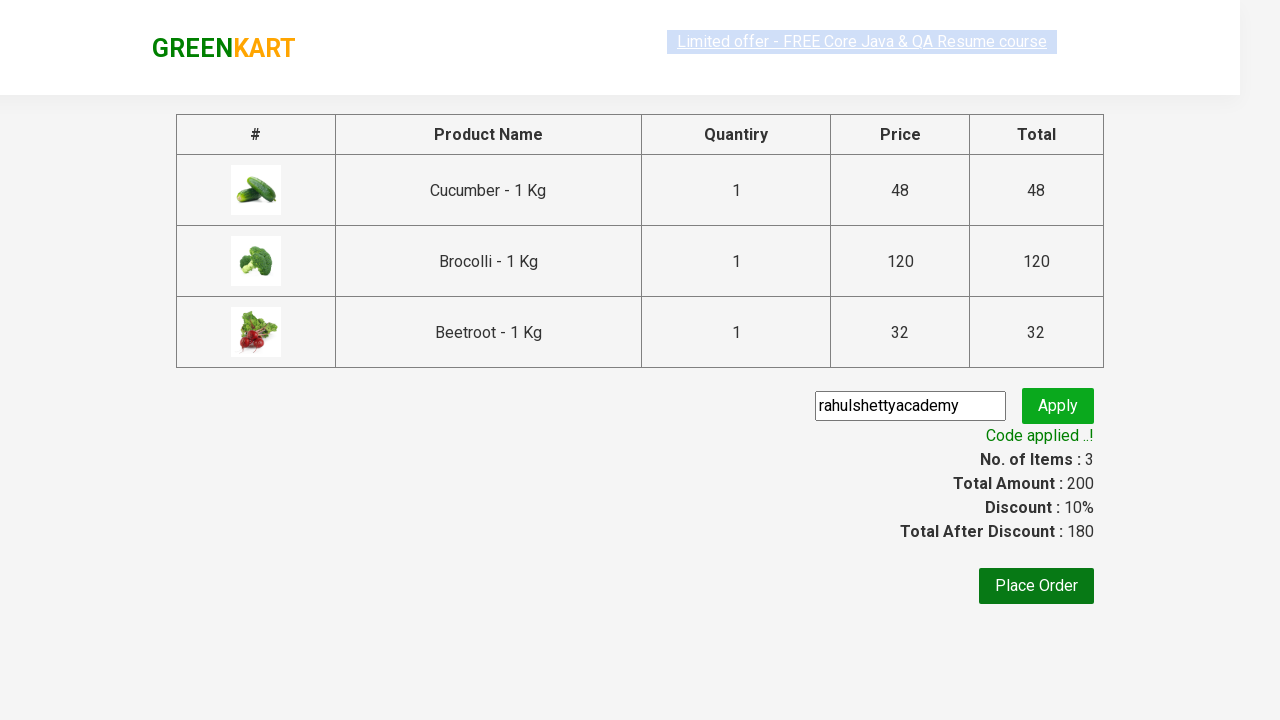

Clicked Place Order button at (1036, 586) on button:has-text('Place Order')
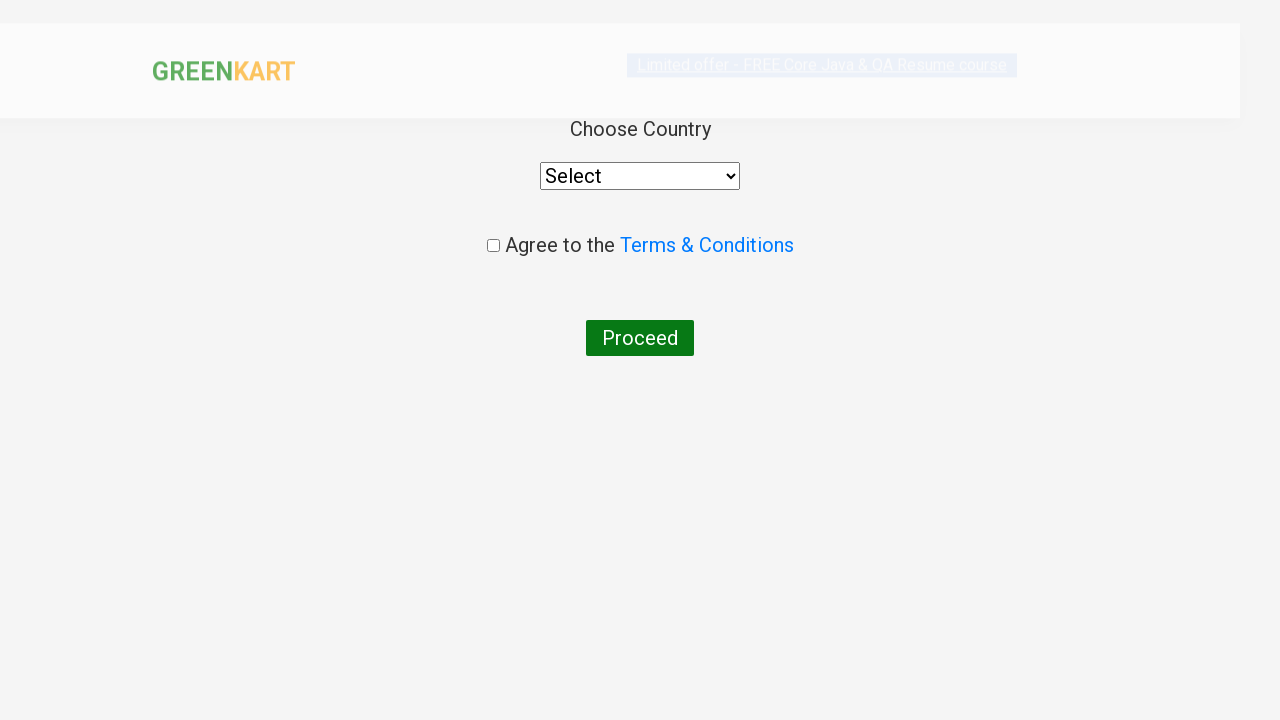

Country selection dropdown appeared
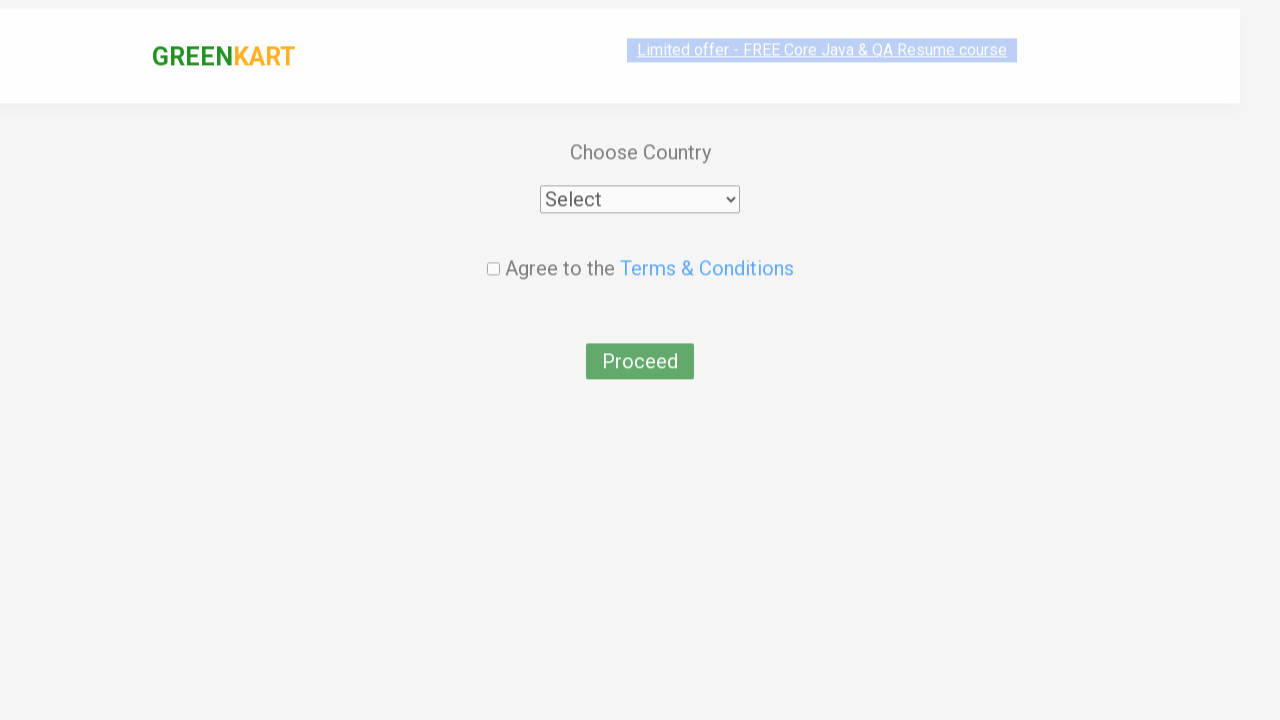

Selected India from country dropdown on select
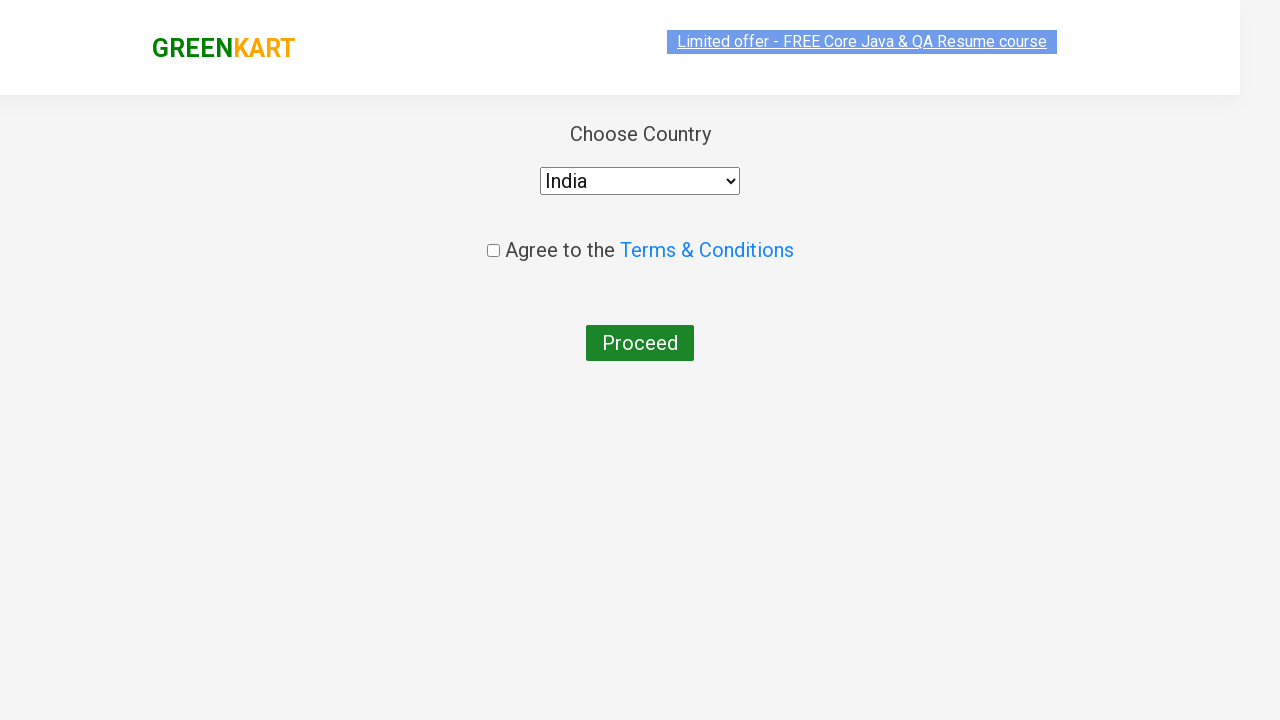

Checked terms and conditions checkbox at (493, 246) on input[type='checkbox']
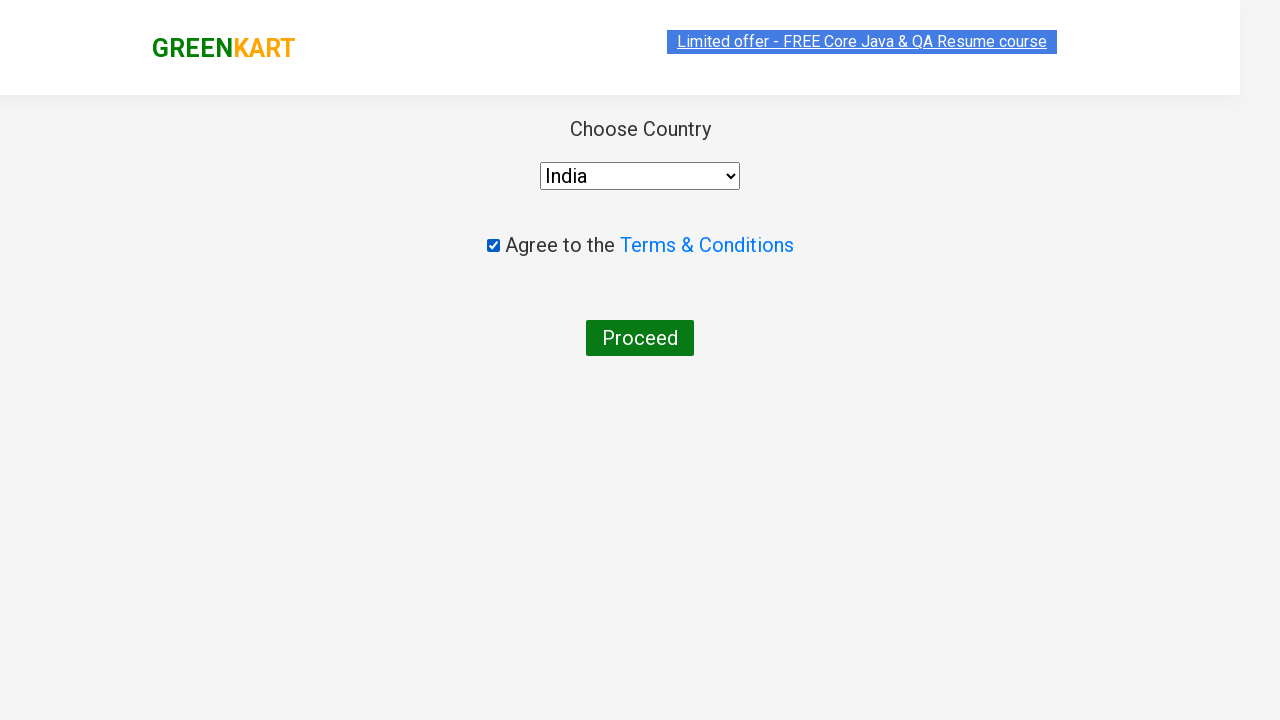

Clicked Proceed button to complete order at (640, 338) on button:has-text('Proceed')
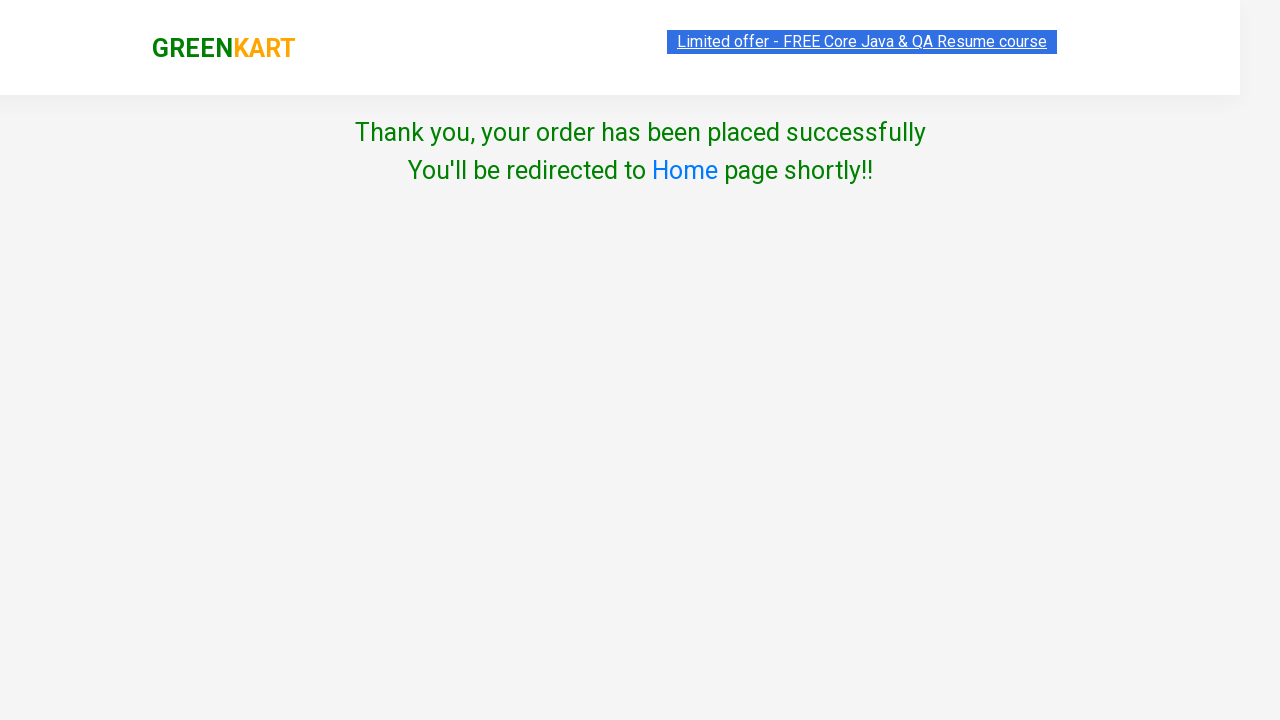

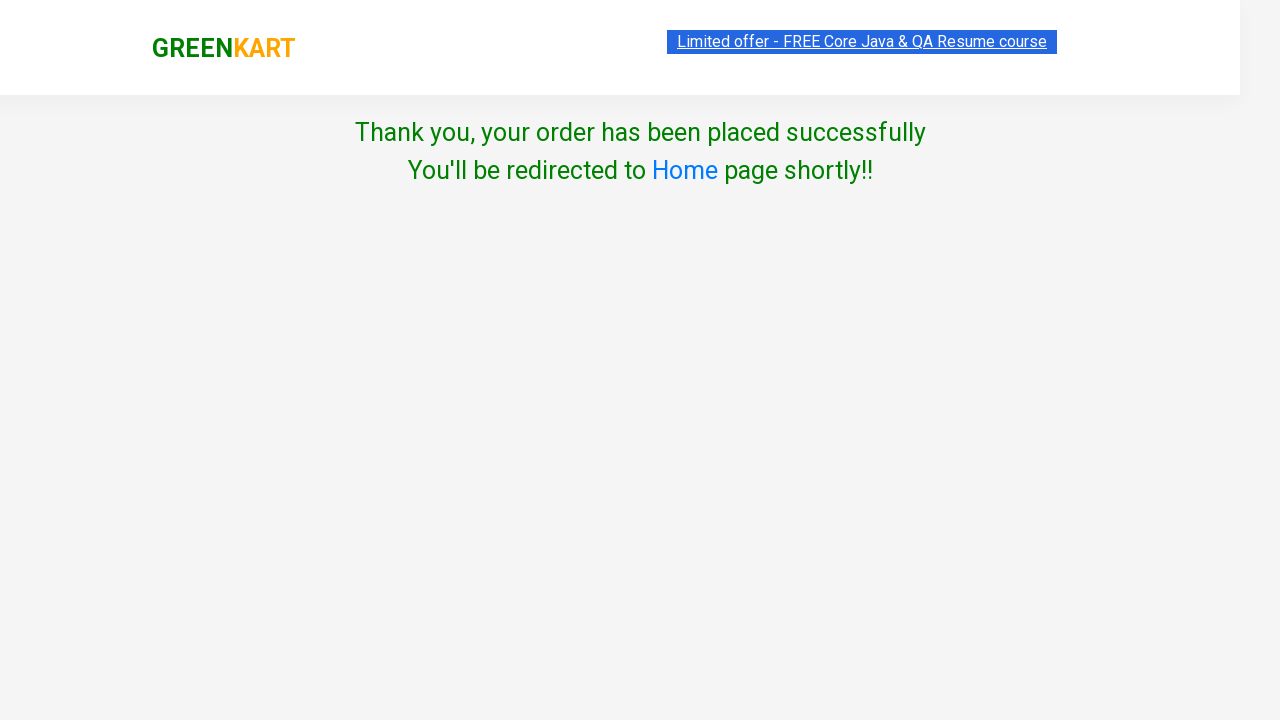